Tests form interaction by filling first name and email fields, then selecting a checkbox in a table row

Starting URL: https://www.hyrtutorials.com/p/add-padding-to-containers.html

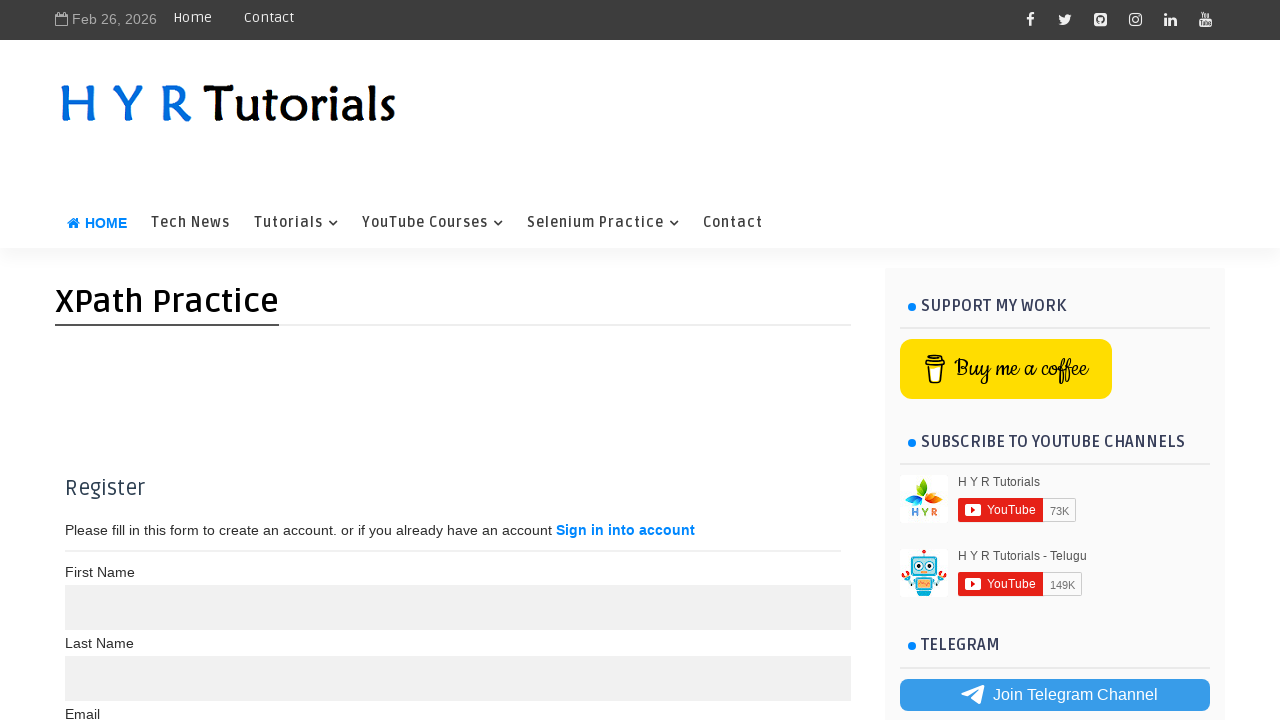

Filled first name field with 'John' on xpath=//label[contains(text(),'First Name')]/following-sibling::input[1]
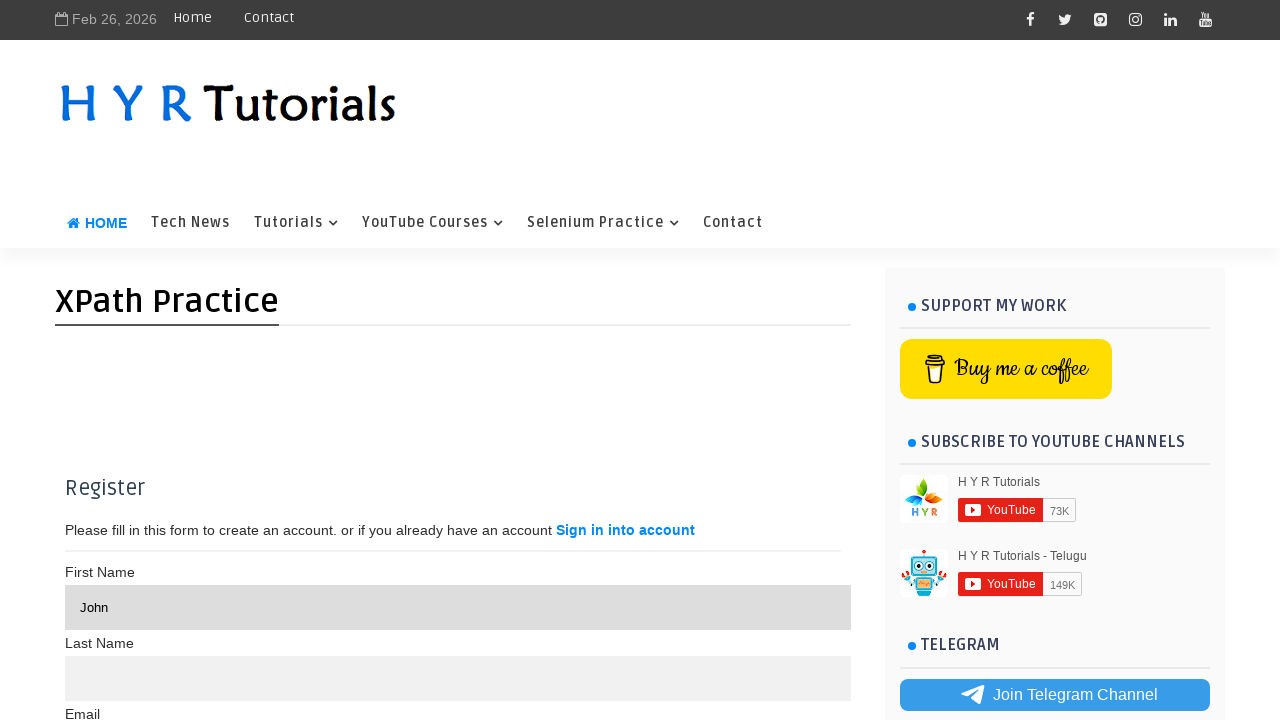

Filled email field with 'john.doe@example.com' on xpath=//label[contains(text(),'Email')]/following-sibling::input[1]
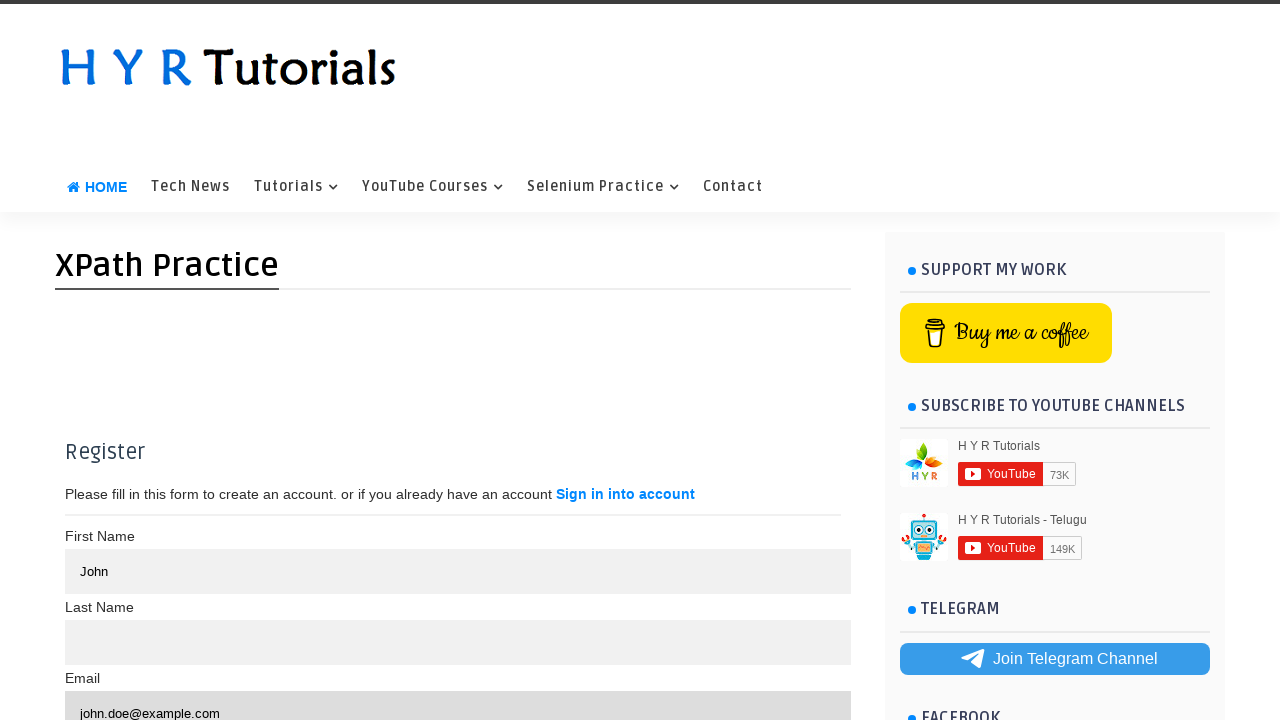

Selected checkbox for Maria Anders in table row at (84, 400) on xpath=//td[text()='Maria Anders']/preceding-sibling::td/child::input
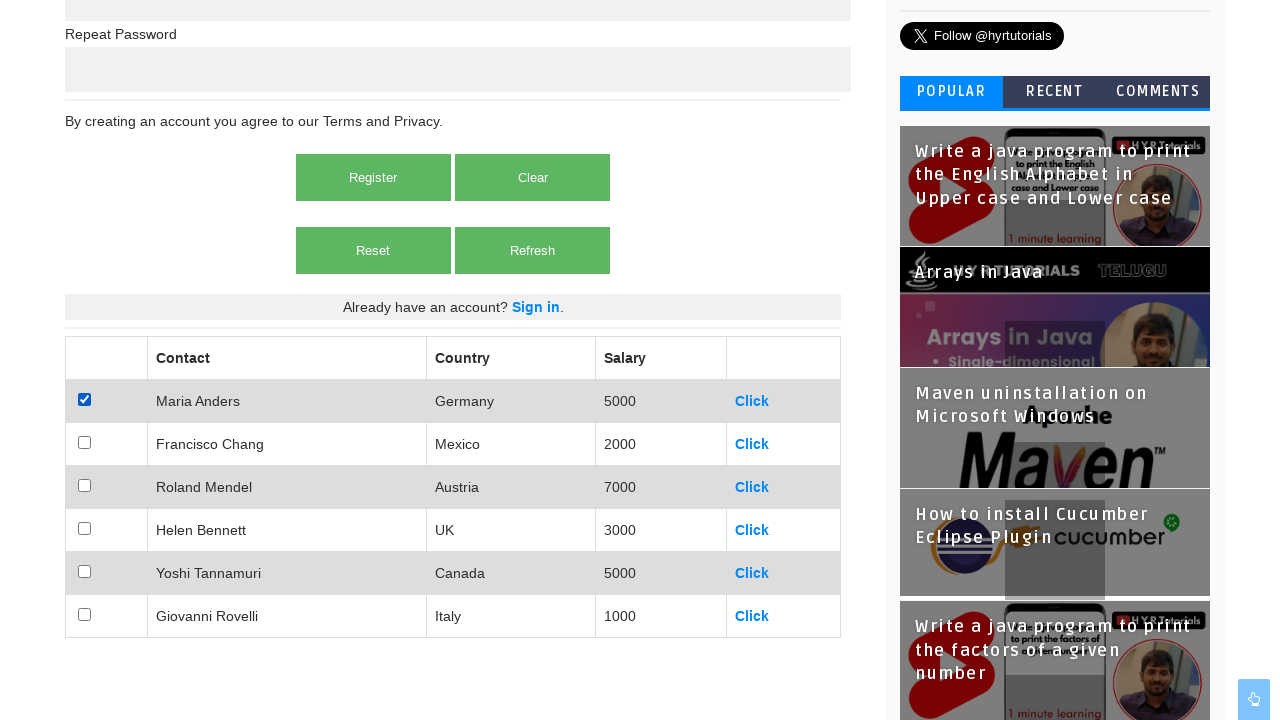

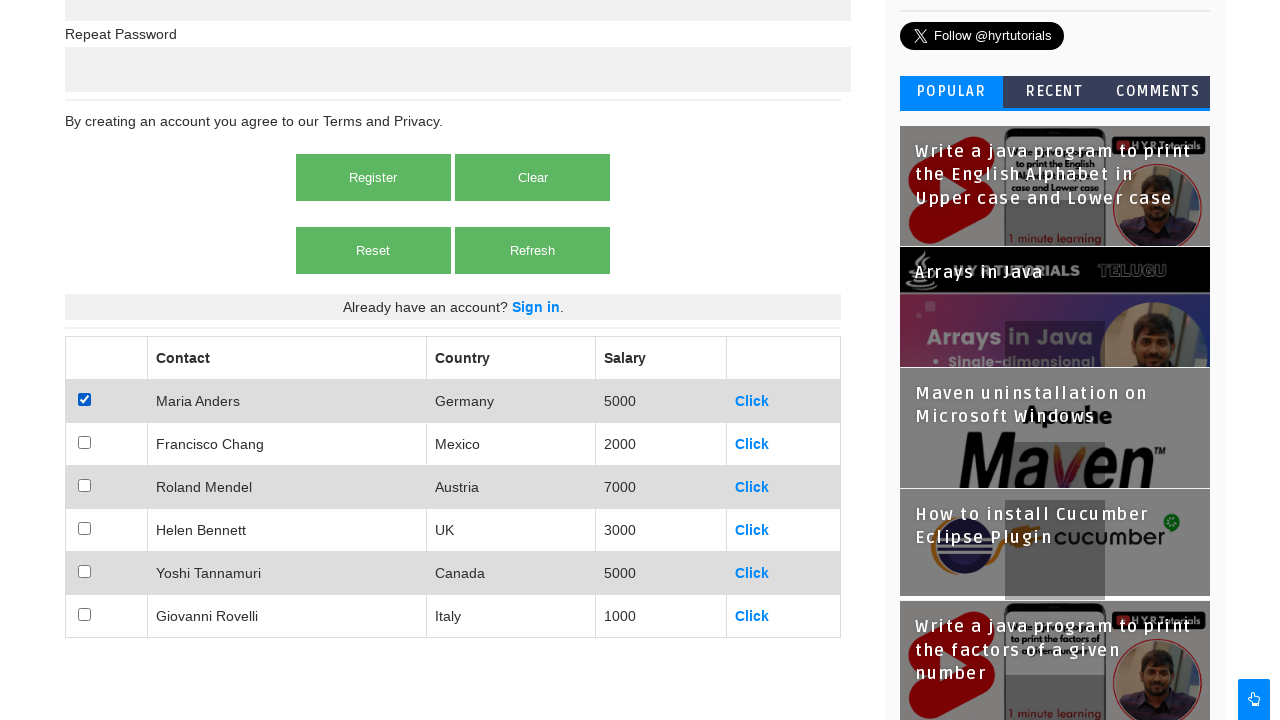